Tests dropdown selection by selecting the second option and verifying it displays "Option 2"

Starting URL: http://the-internet.herokuapp.com/dropdown

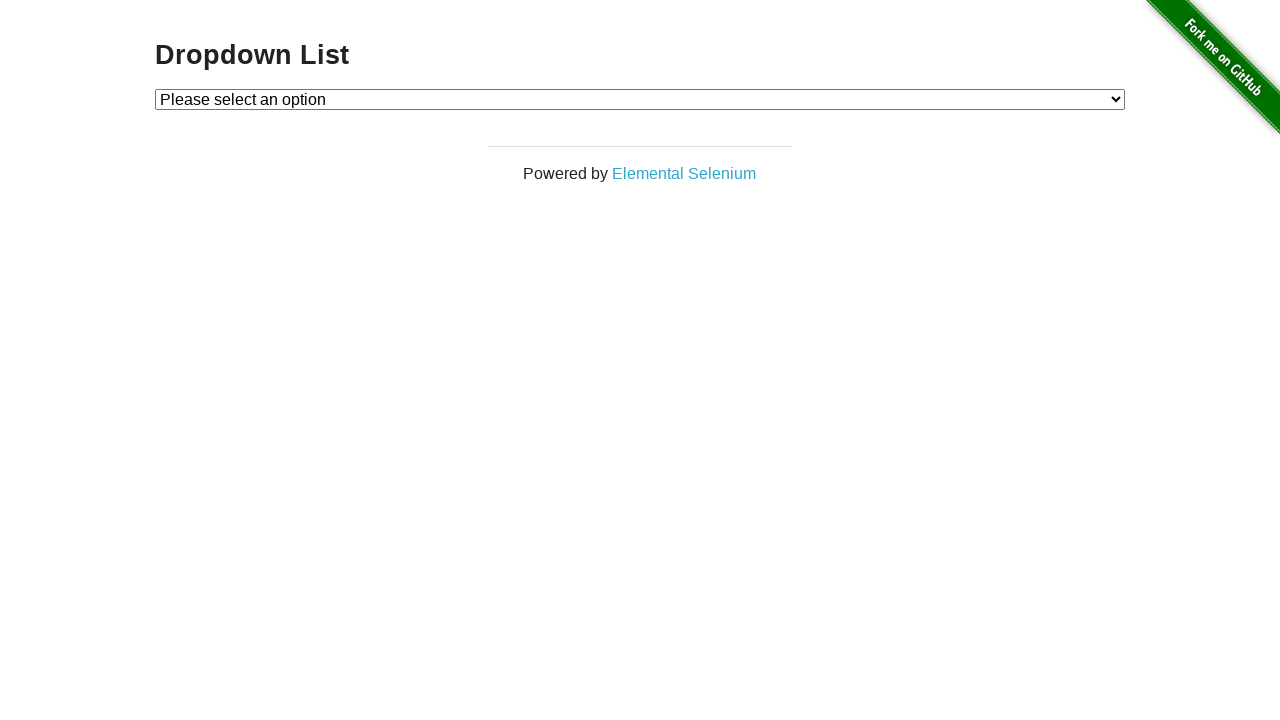

Selected the second option (index 2) from the dropdown on #dropdown
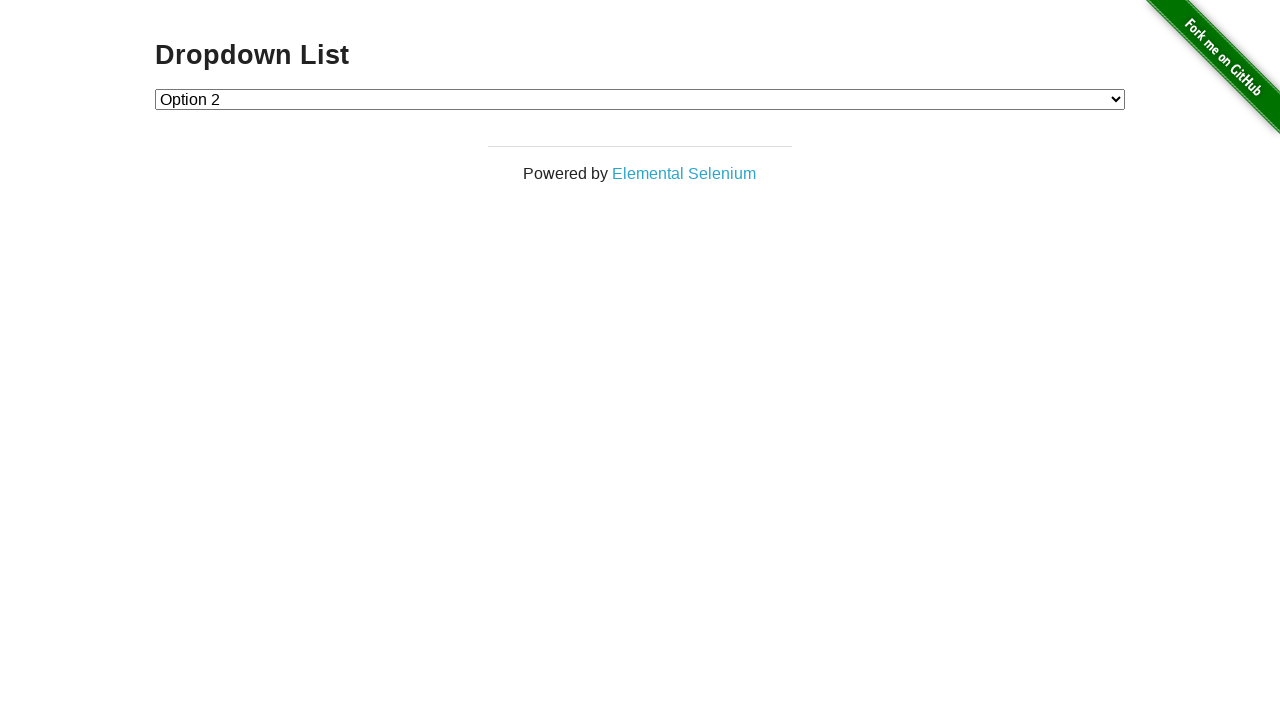

Retrieved the text of the selected dropdown option
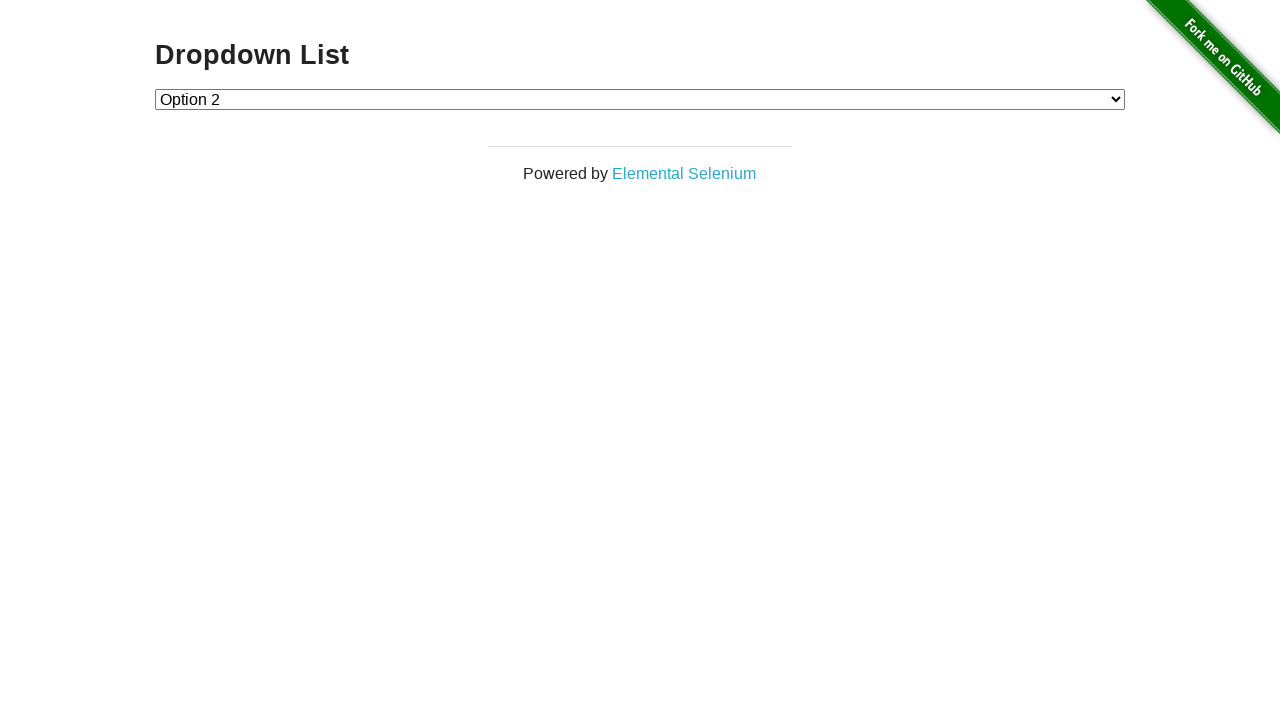

Verified that the selected option displays 'Option 2'
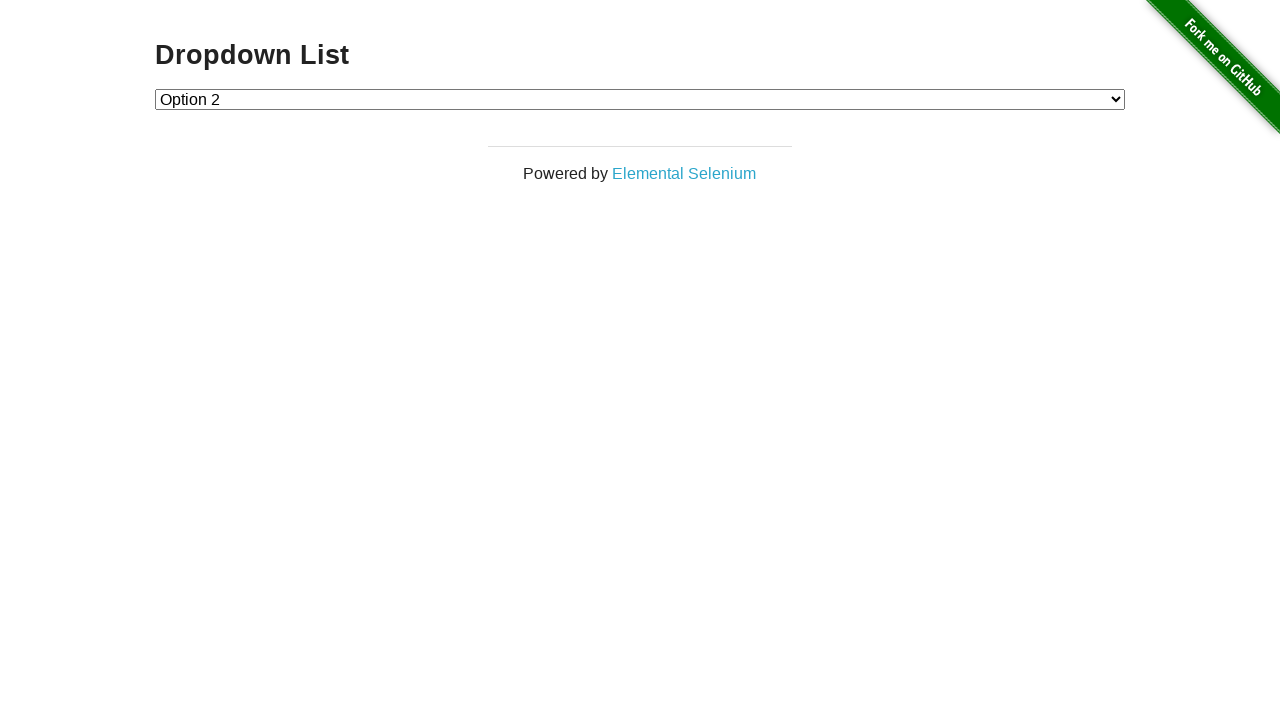

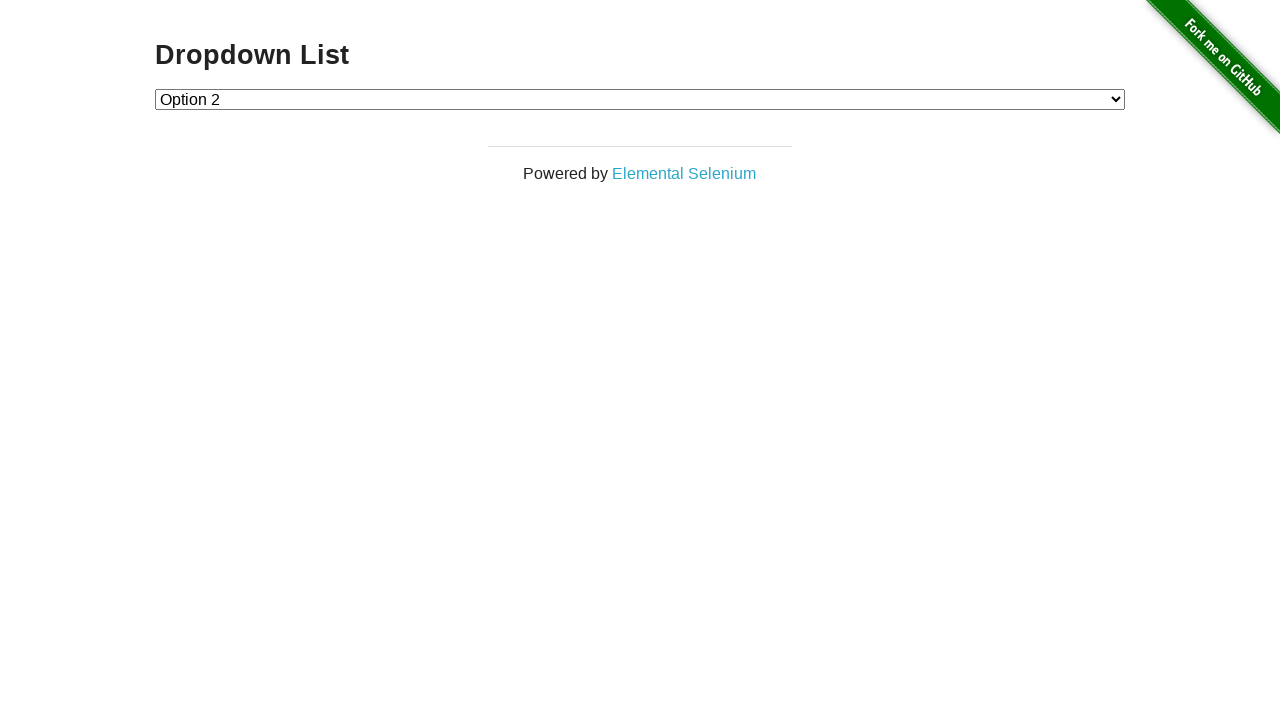